Tests right-click (context click) functionality on a text input field on a sample testing page

Starting URL: http://artoftesting.com/sampleSiteForSelenium.html

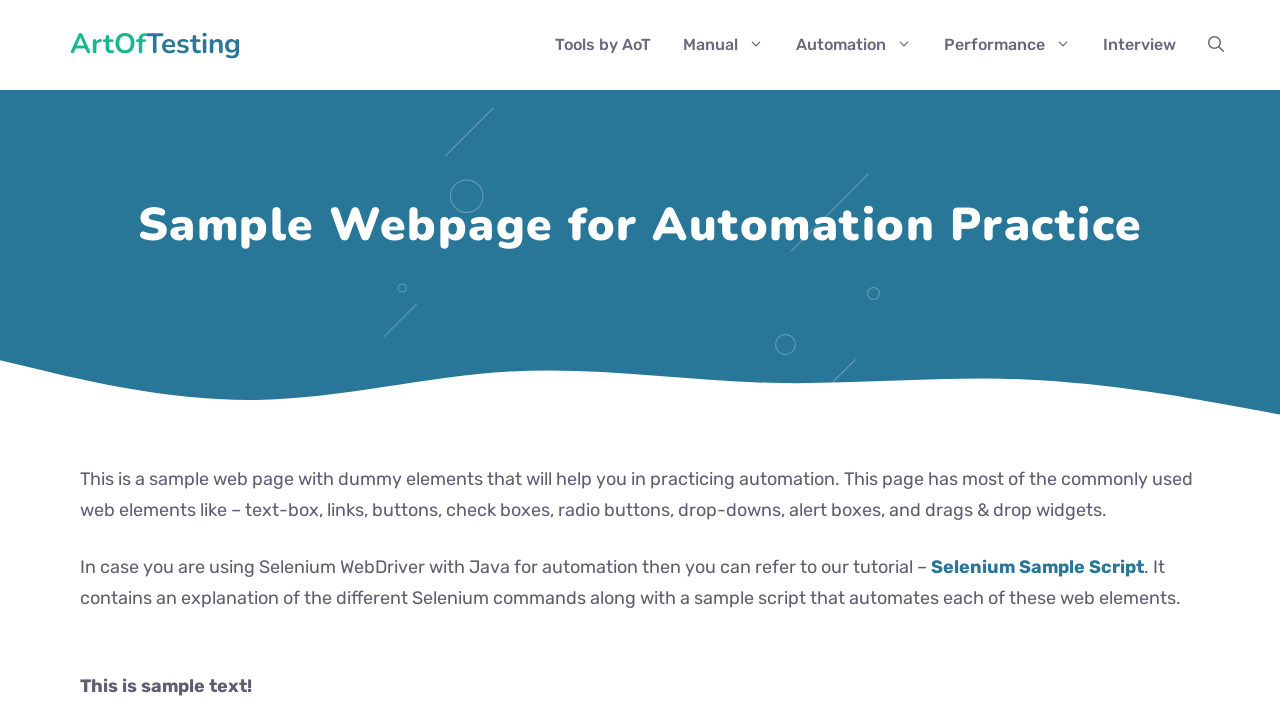

Located the first name input field (#fname)
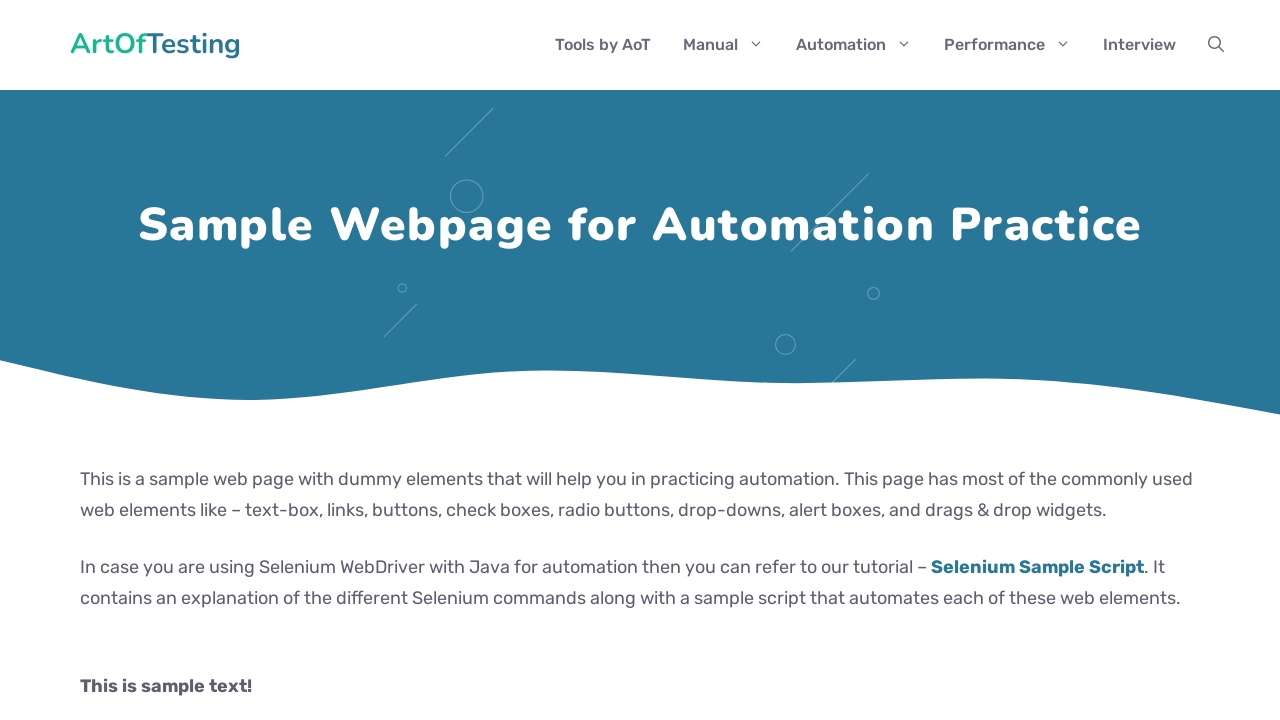

First name input field became visible
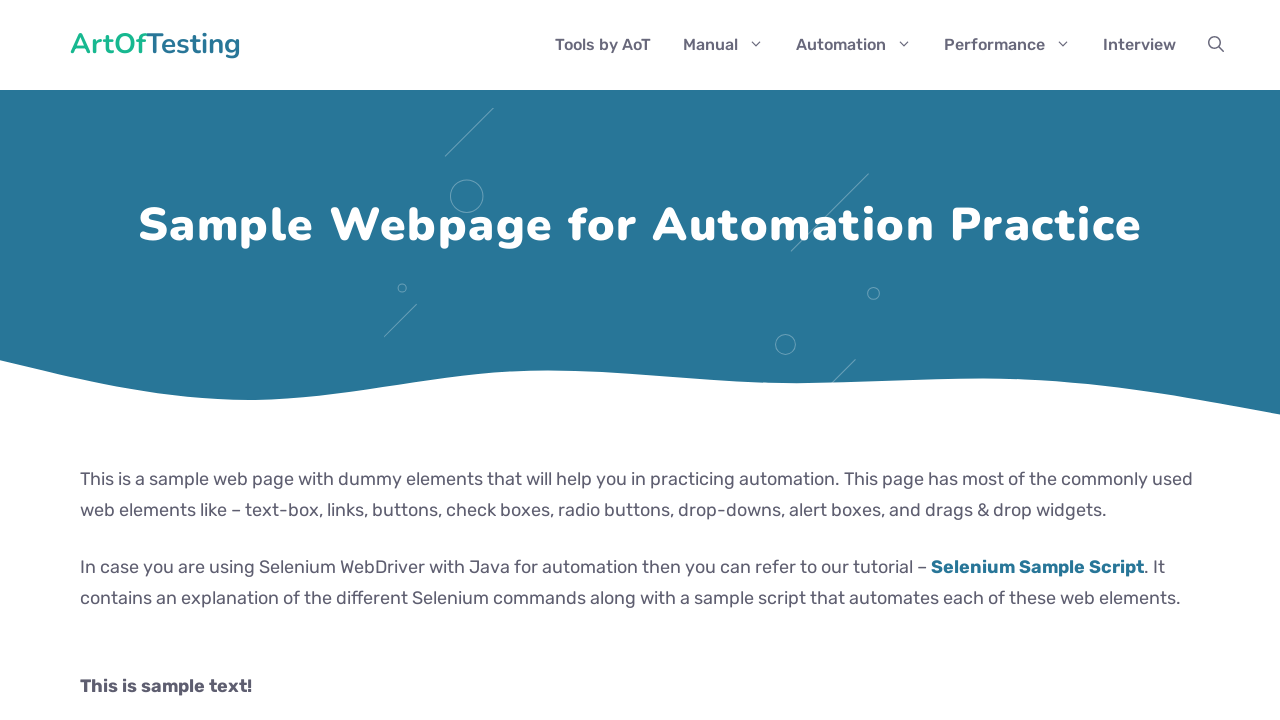

Right-clicked on the first name input field at (292, 361) on #fname
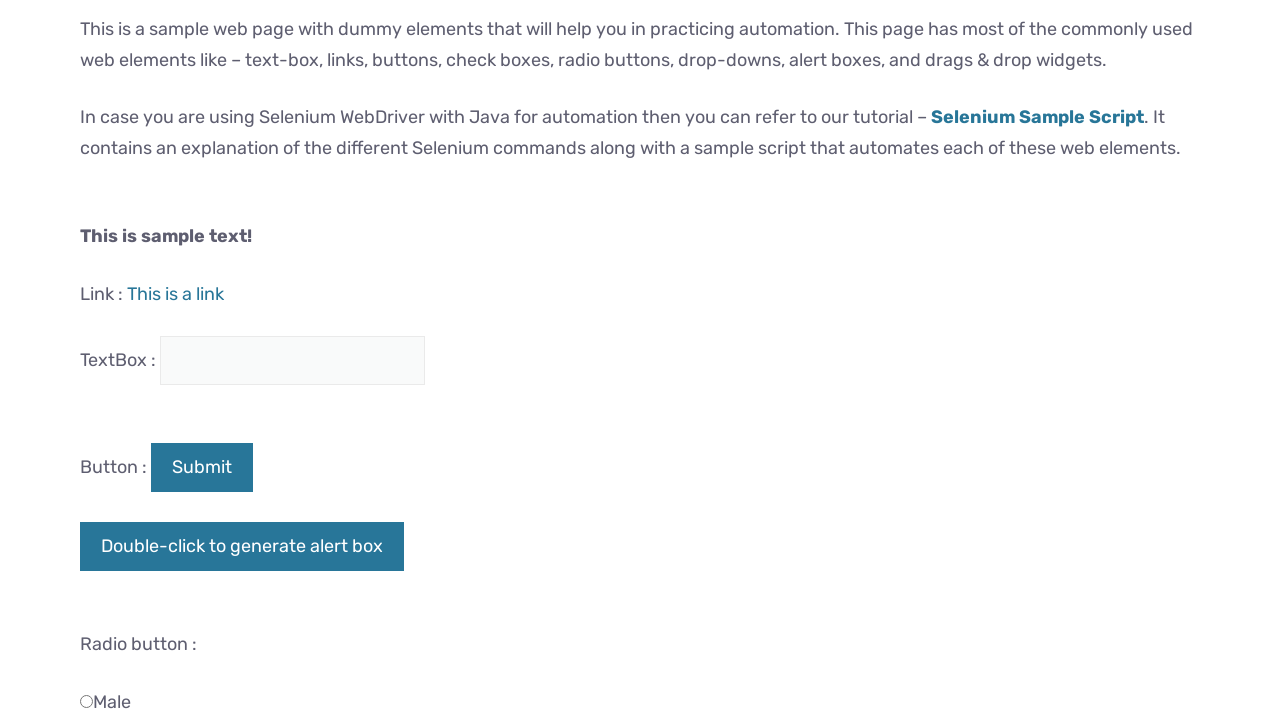

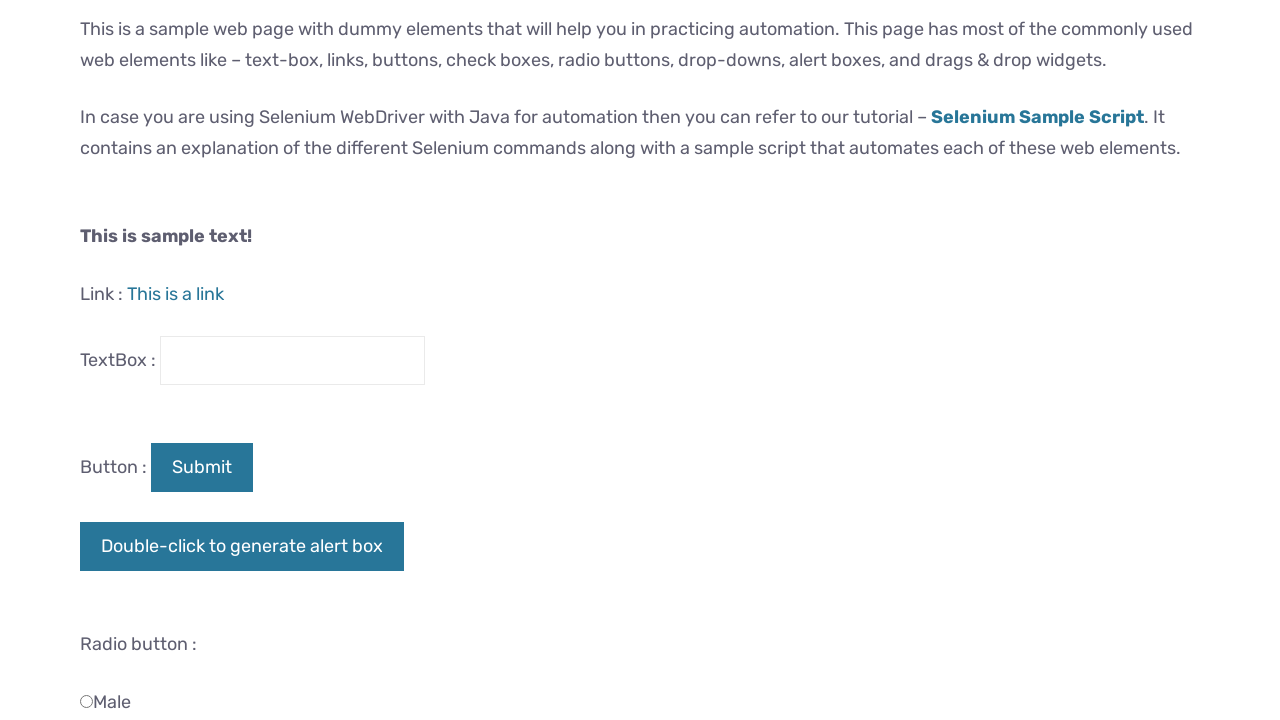